Tests that submitting the new language form without filling any fields displays an error message with specific text about precondition failed and incomplete input

Starting URL: https://99-bottles-of-beer.net/

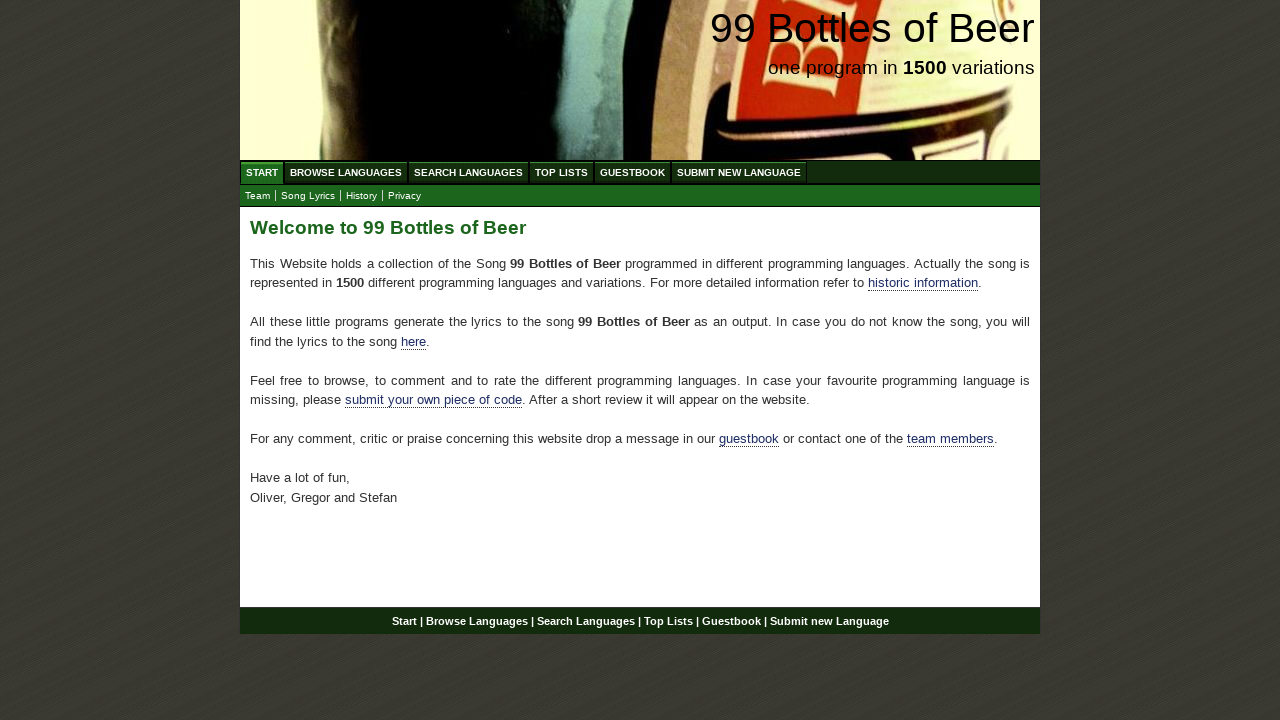

Clicked on 'Submit new Language' menu link at (739, 172) on a:has-text('Submit new Language')
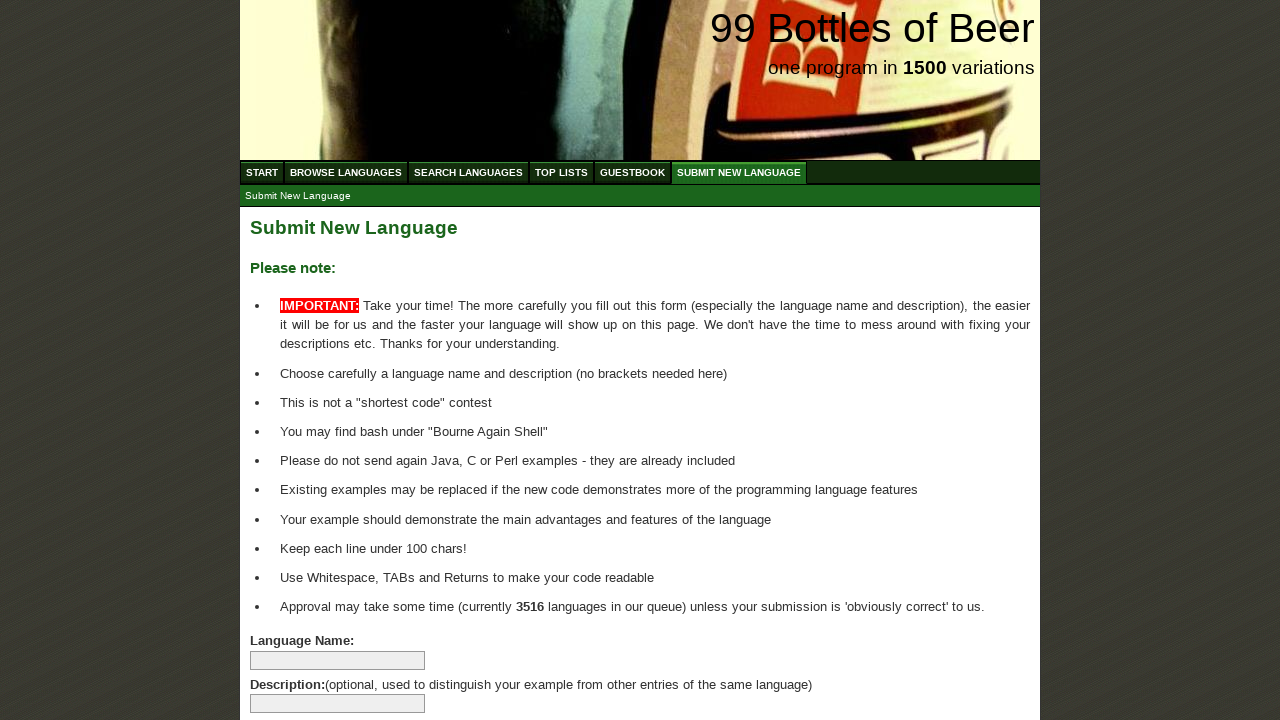

Clicked submit button without filling any fields at (294, 665) on input[type='submit']
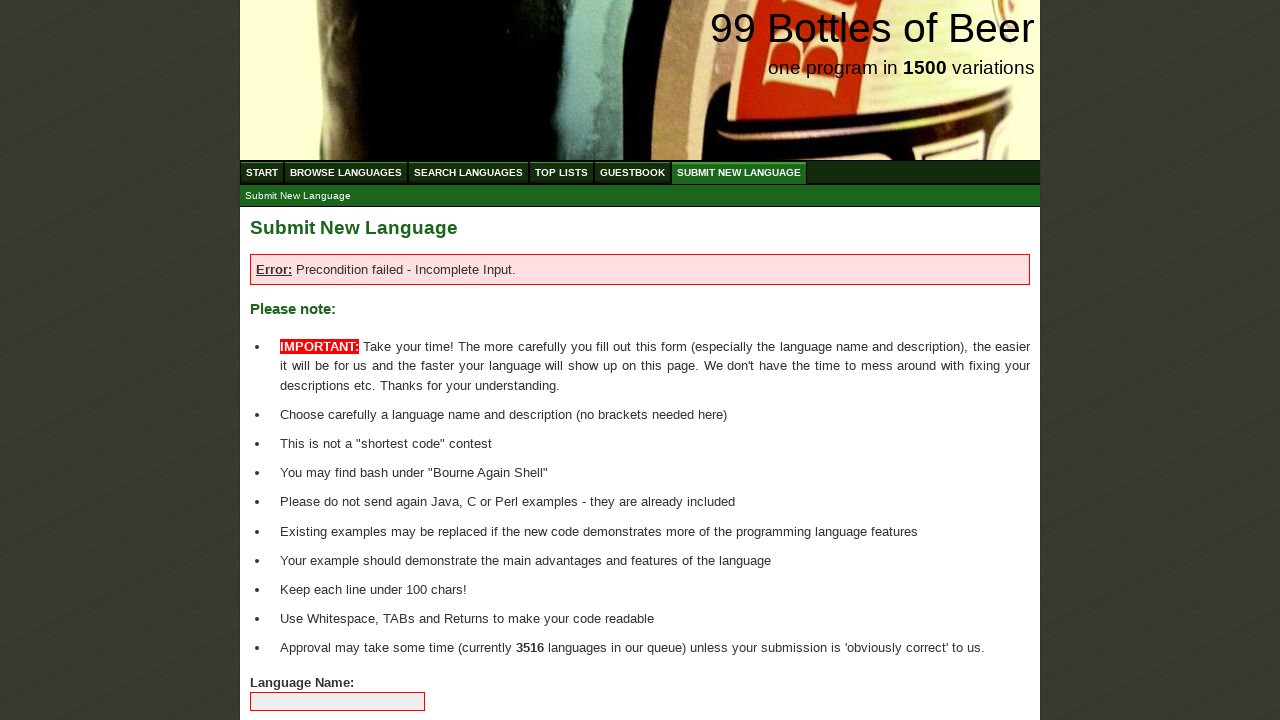

Error message appeared on page
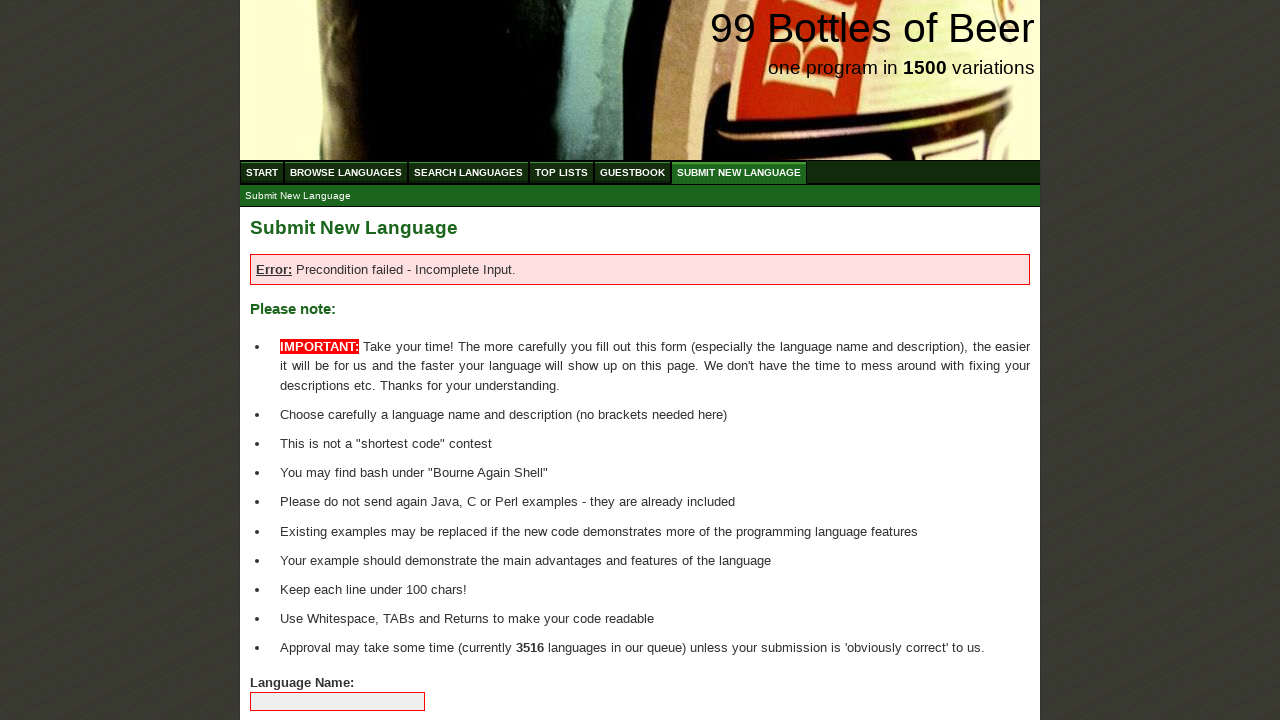

Retrieved error message text content
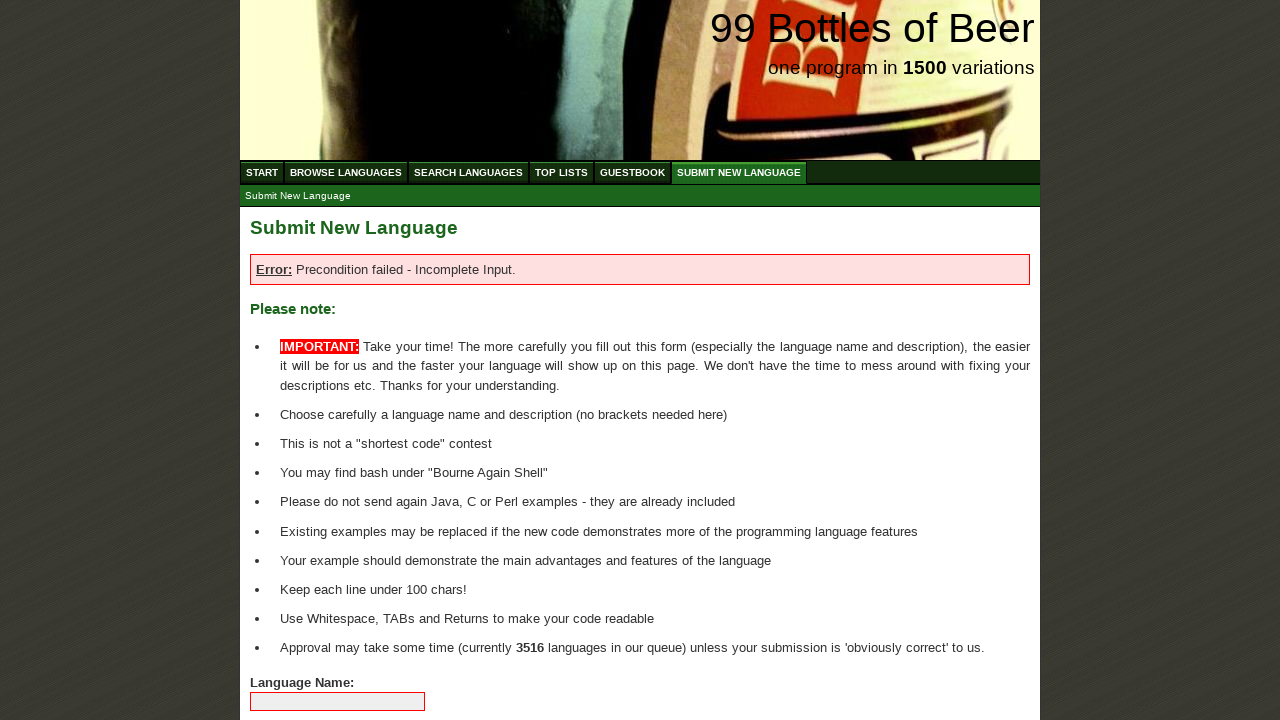

Verified error message contains 'Error'
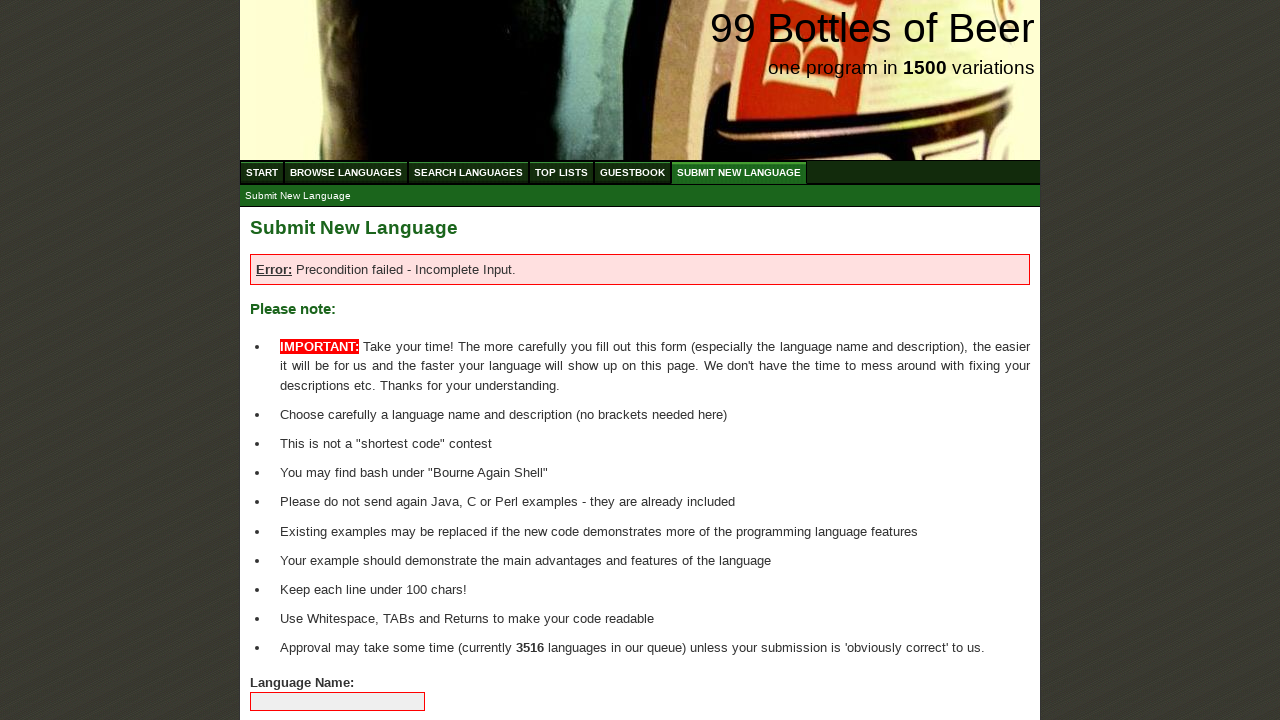

Verified error message contains 'Precondition'
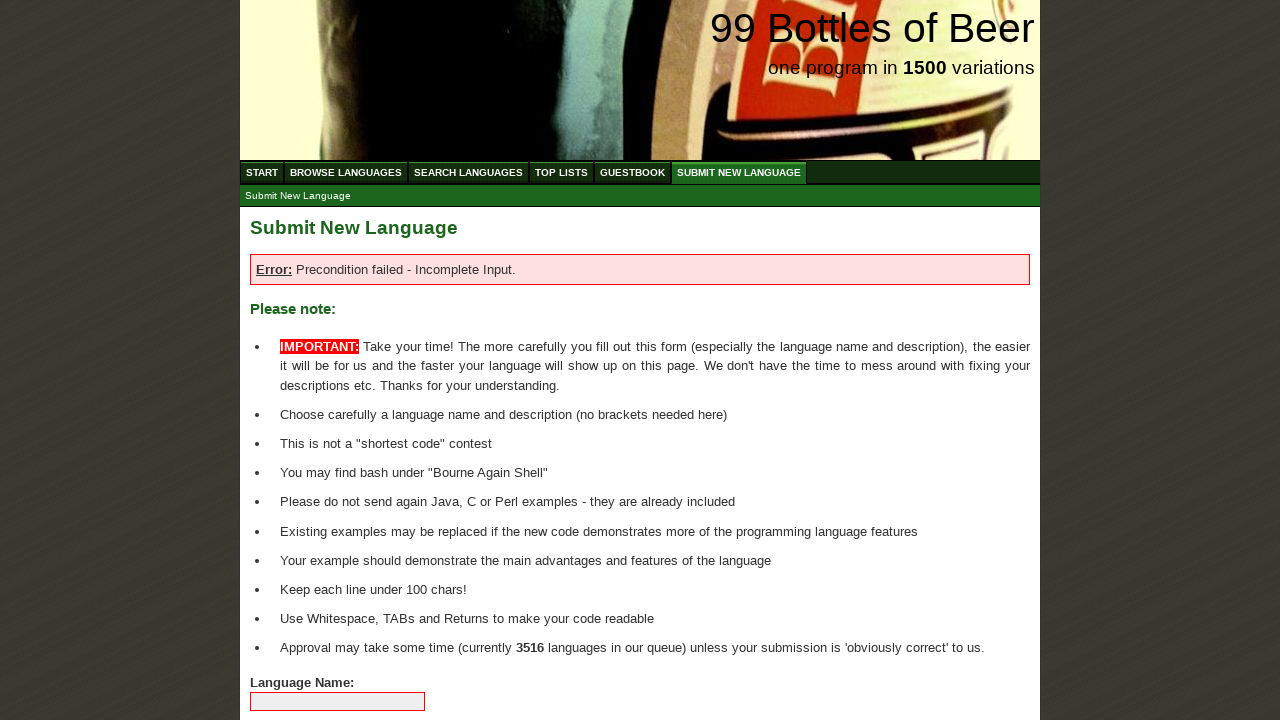

Verified error message contains 'failed'
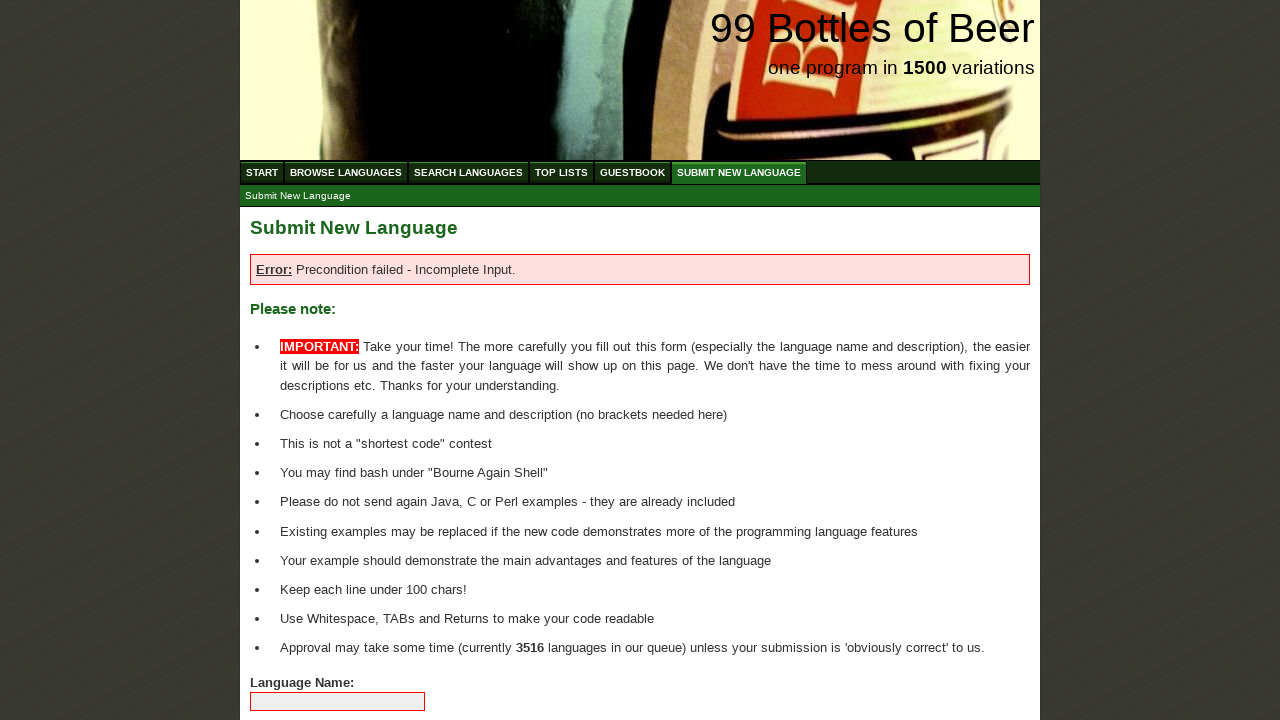

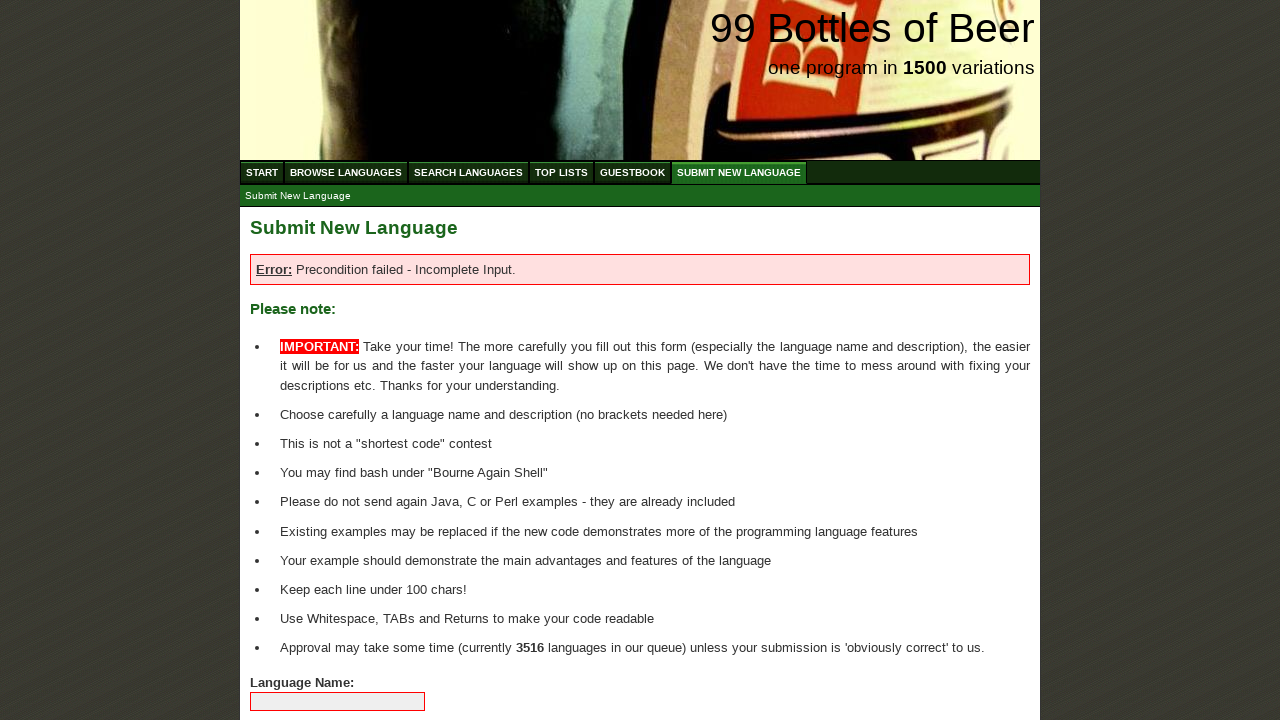